Tests a PGN to FEN converter tool by entering a chess game notation in PGN format and clicking the convert button

Starting URL: https://www.lutanho.net/pgn/pgn2fen.html

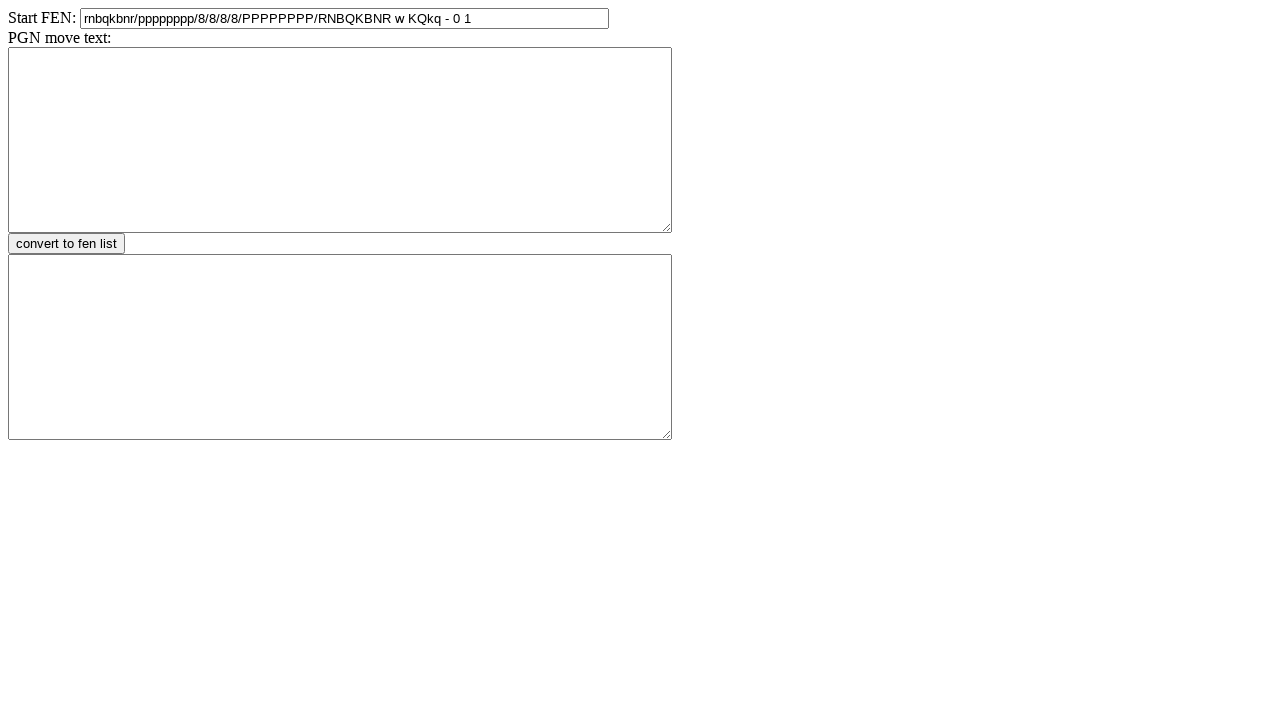

Filled PGN textarea with Caro-Kann Defense chess game notation on textarea[name='pgn']
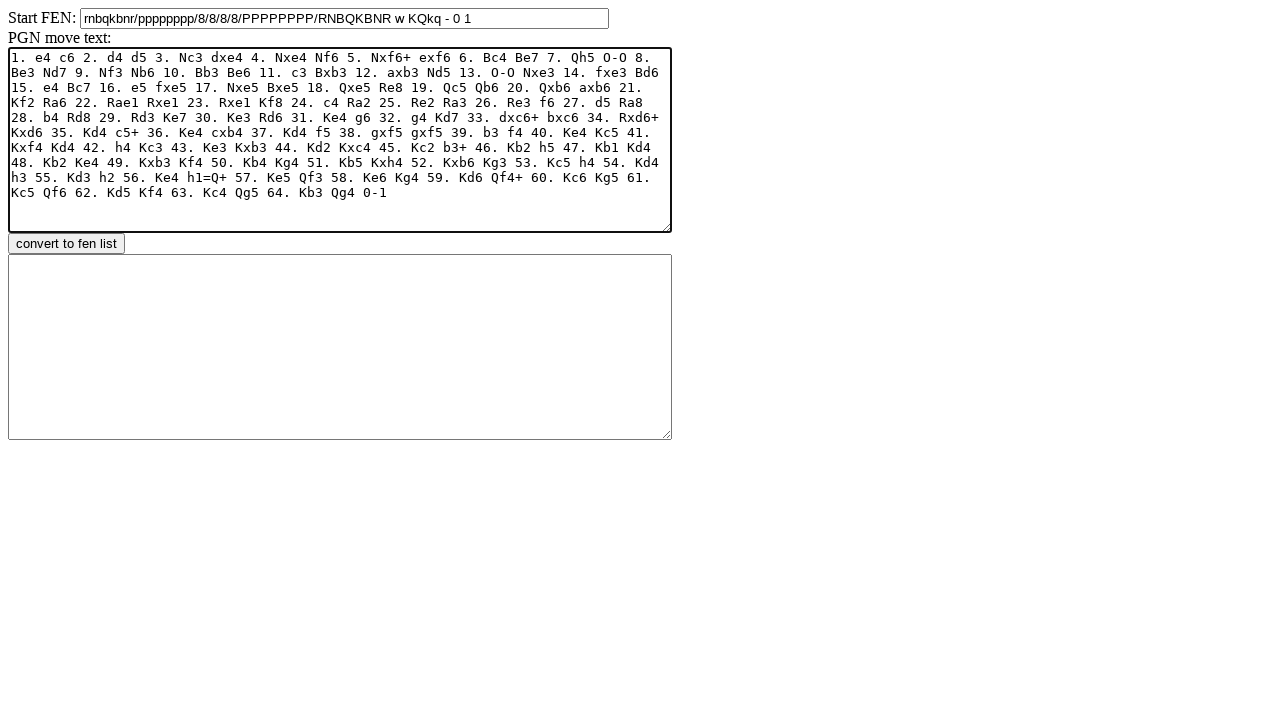

Clicked convert button to convert PGN to FEN at (66, 244) on input >> nth=1
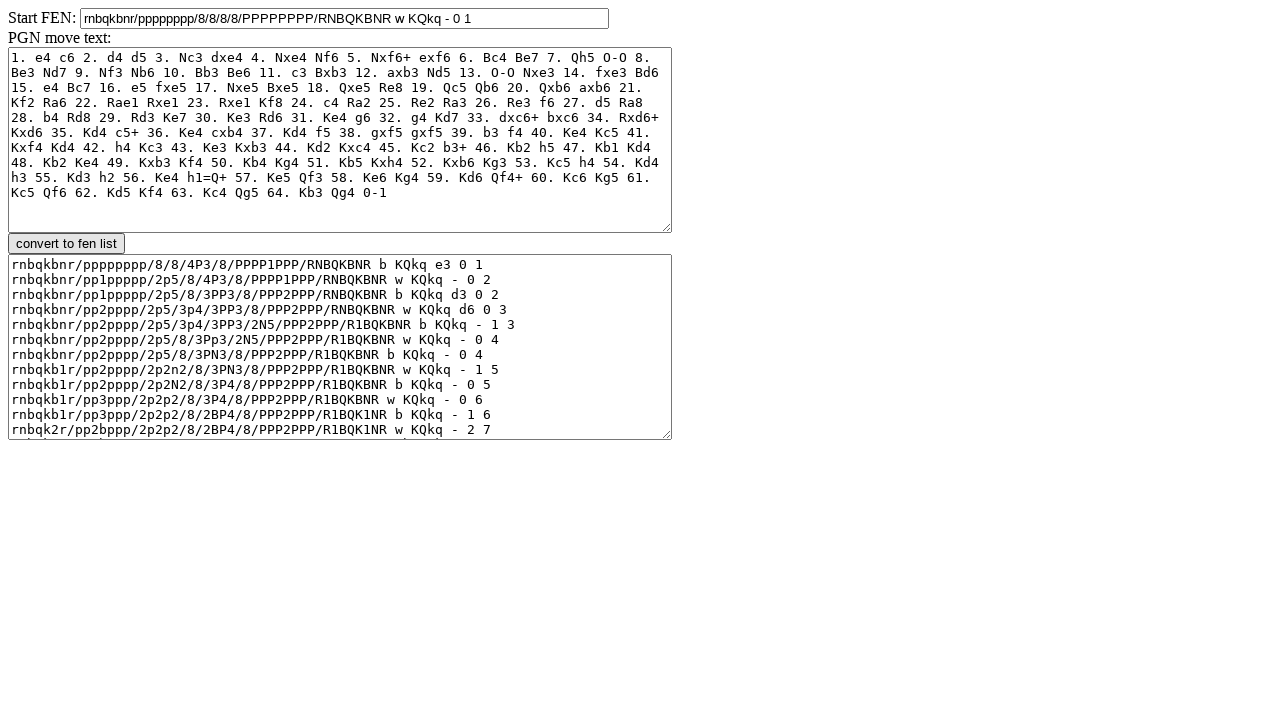

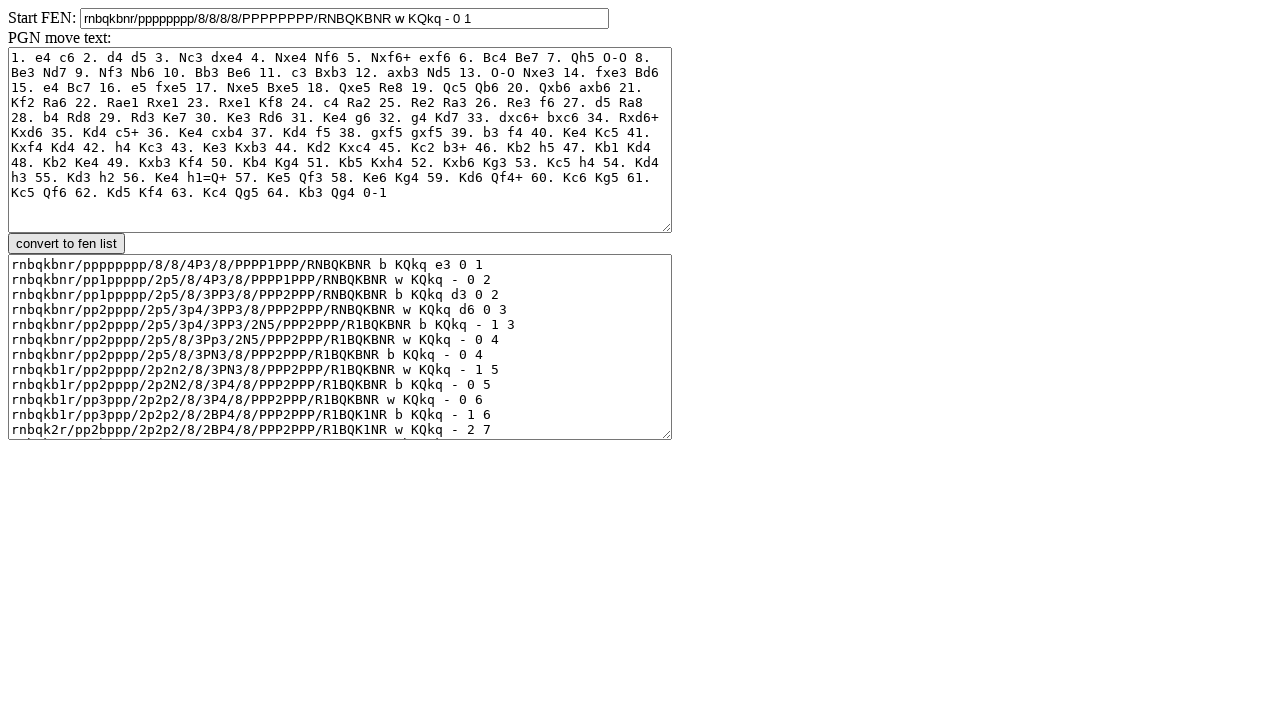